Tests the train ticket search form on China Railway 12306 website by filling in departure city (Beijing), destination city (Shanghai), selecting student ticket and high-speed train options, and setting a travel date.

Starting URL: https://www.12306.cn/index/

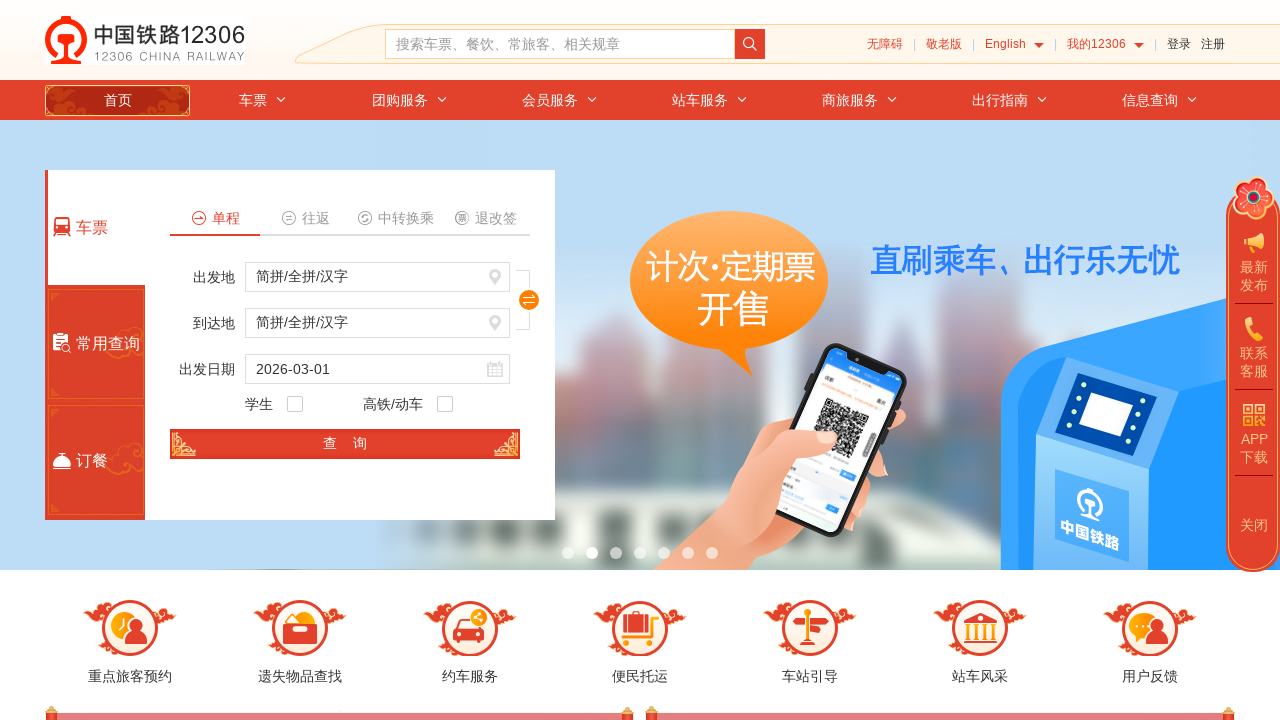

Cleared departure city field on #fromStationText
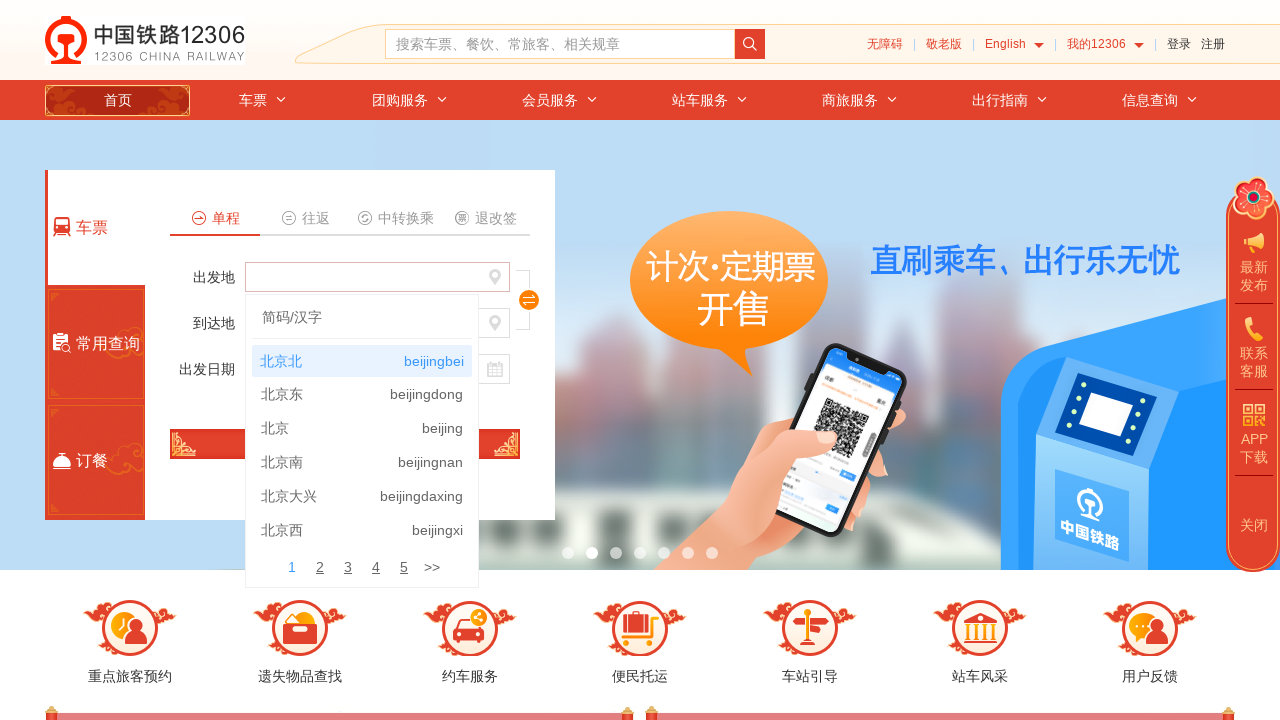

Filled departure city field with '北京' (Beijing) on #fromStationText
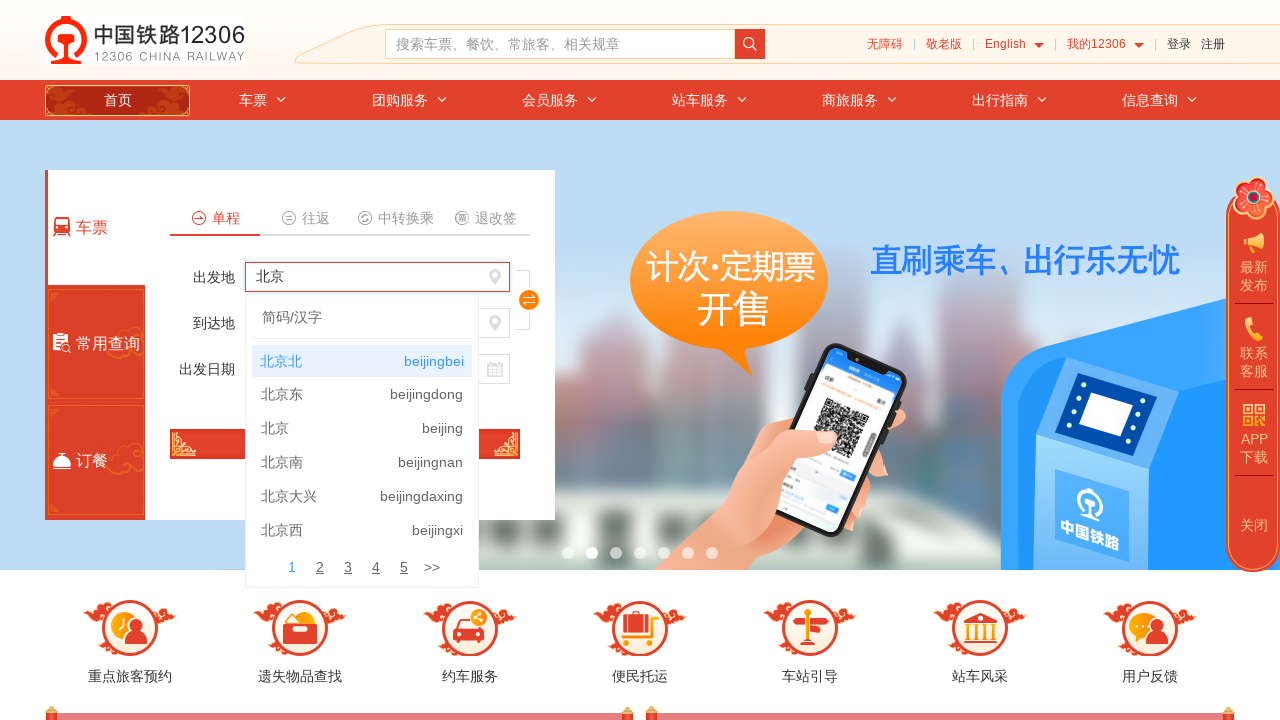

Pressed Enter to confirm departure city selection on #fromStationText
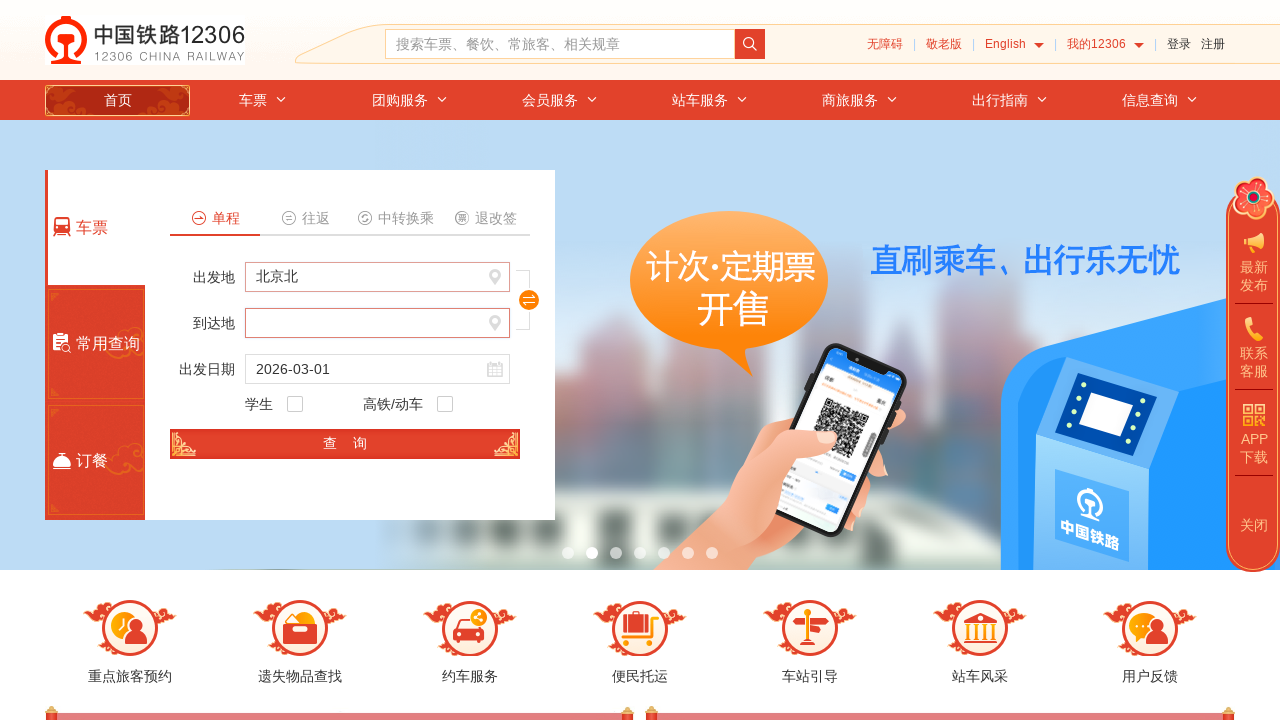

Cleared destination city field on #toStationText
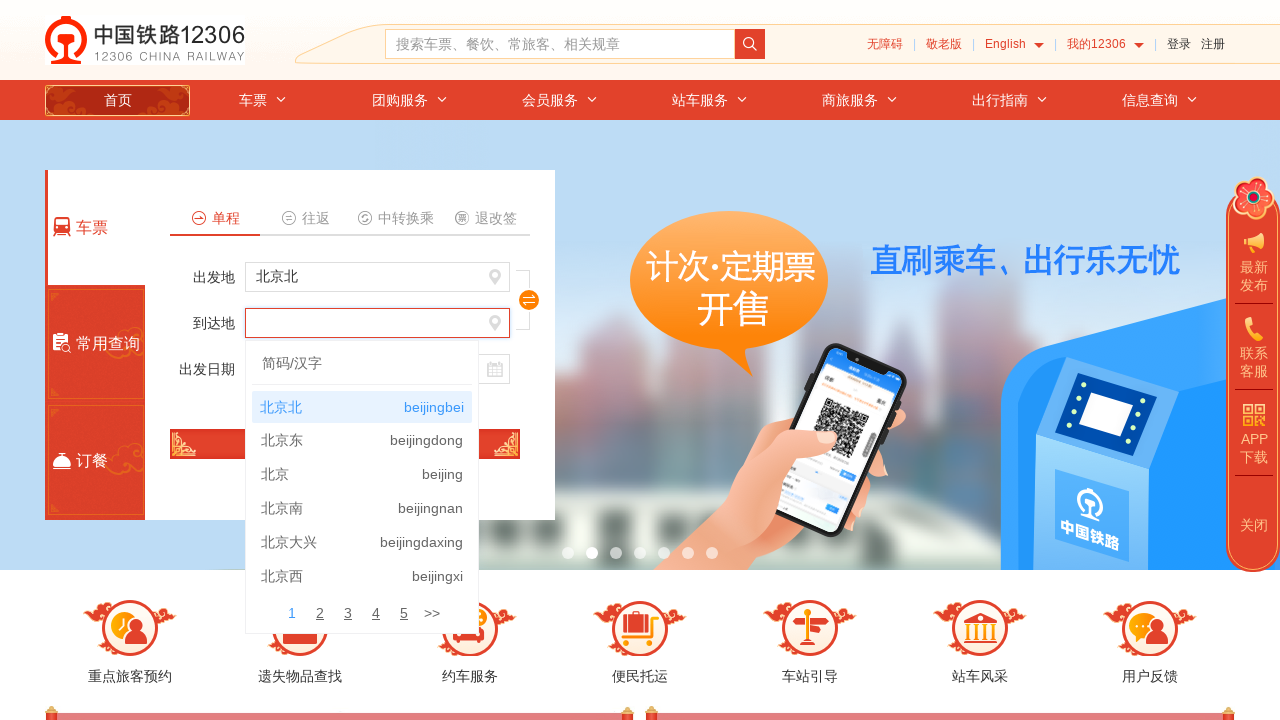

Filled destination city field with '上海' (Shanghai) on #toStationText
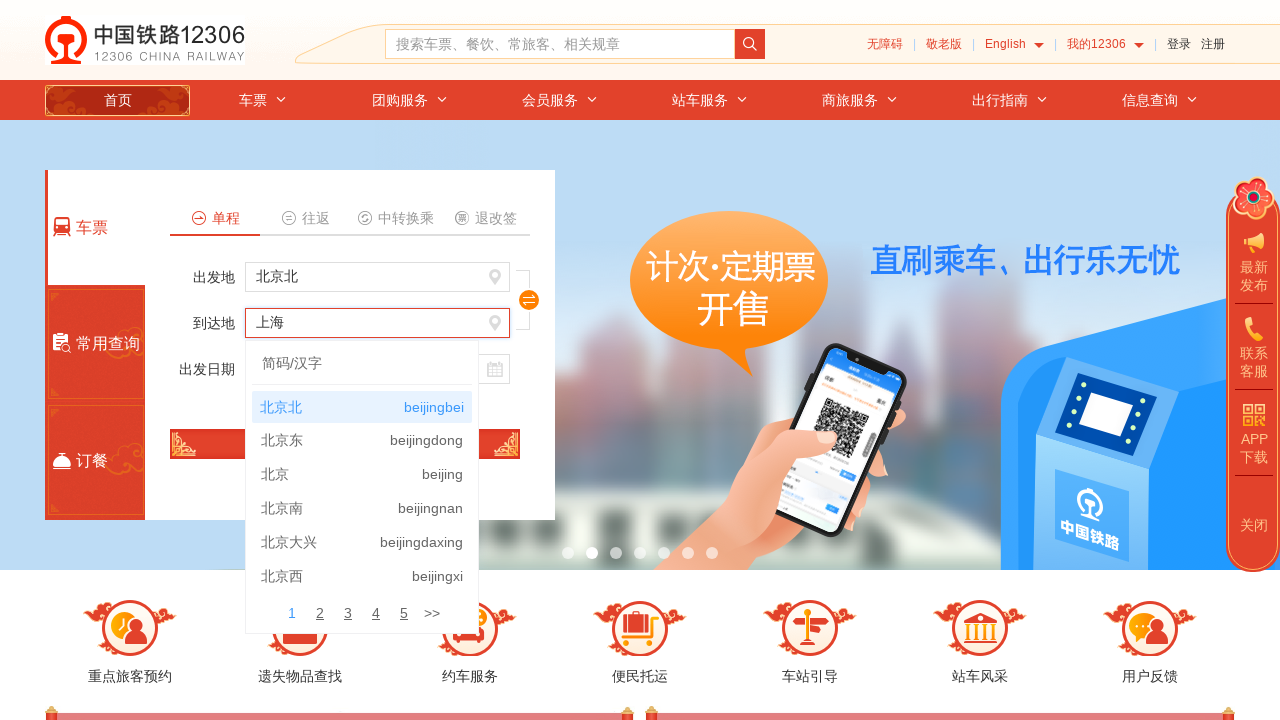

Pressed Enter to confirm destination city selection on #toStationText
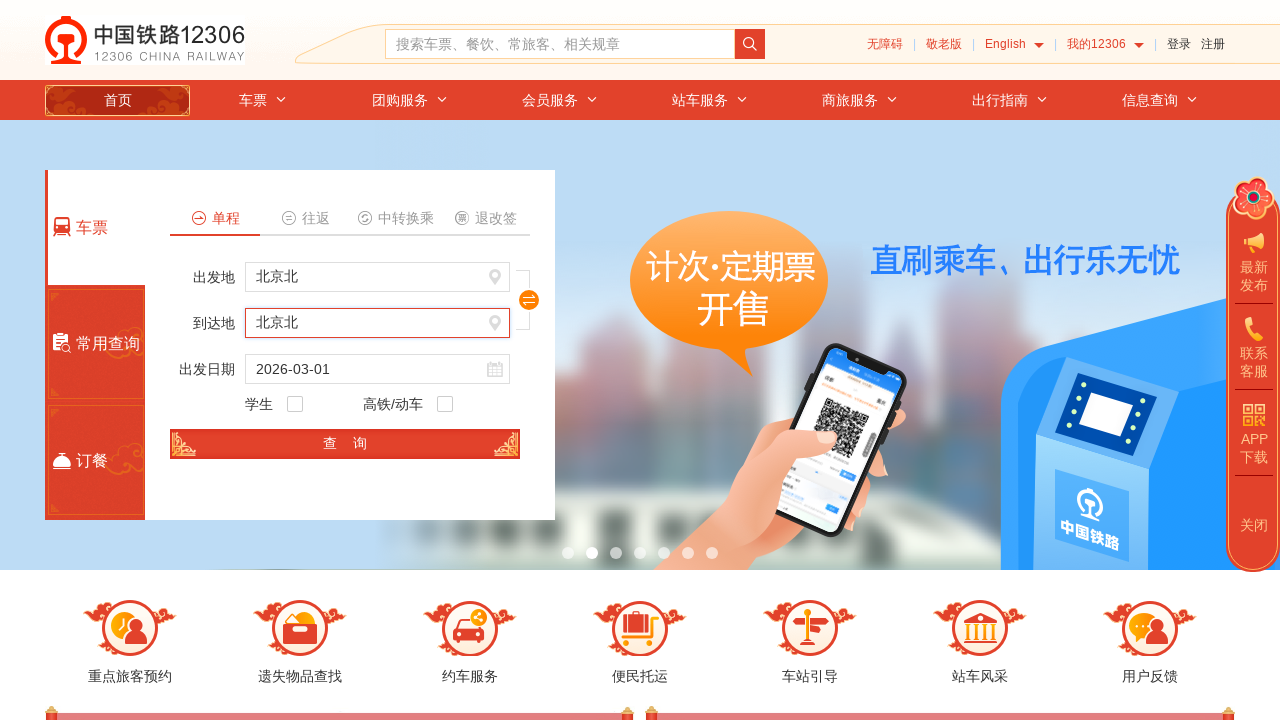

Selected student ticket option at (295, 404) on xpath=//li[@id="isStudentDan"]/i
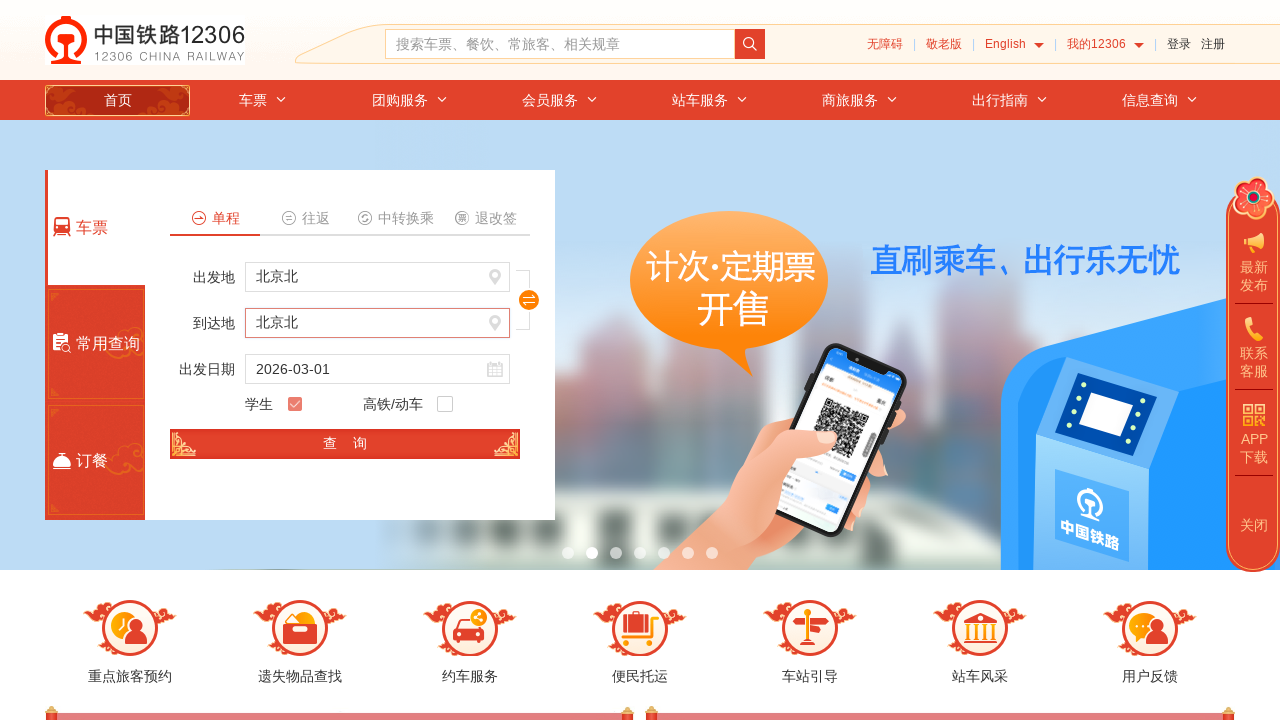

Selected high-speed train option at (445, 404) on xpath=//li[@id="isHighDan"]/i
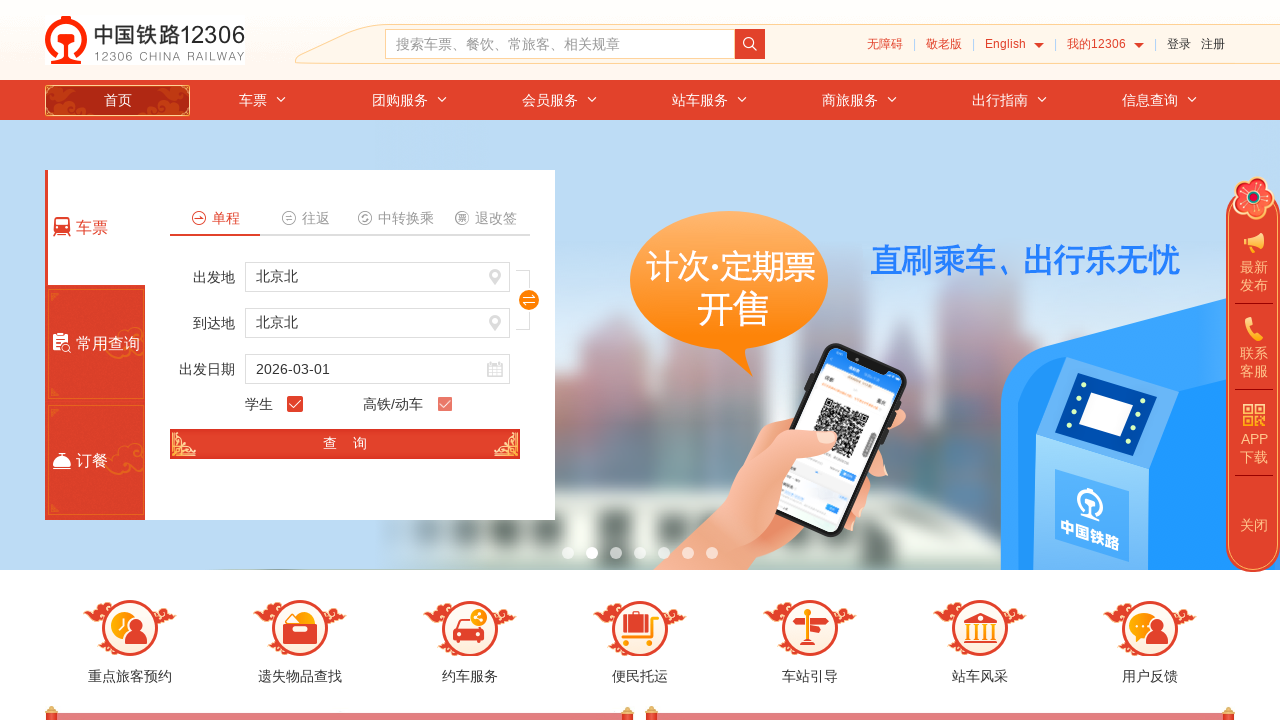

Removed readonly attribute from date field using JavaScript
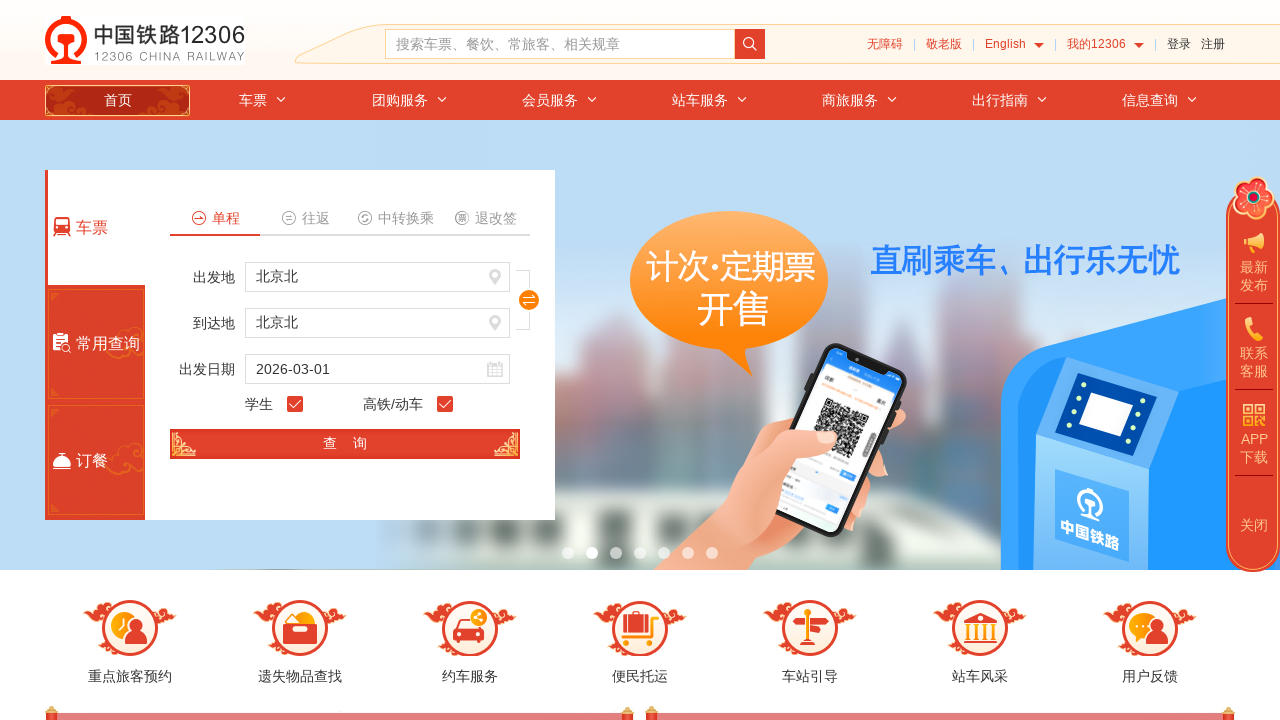

Waited 2 seconds for JavaScript to take effect
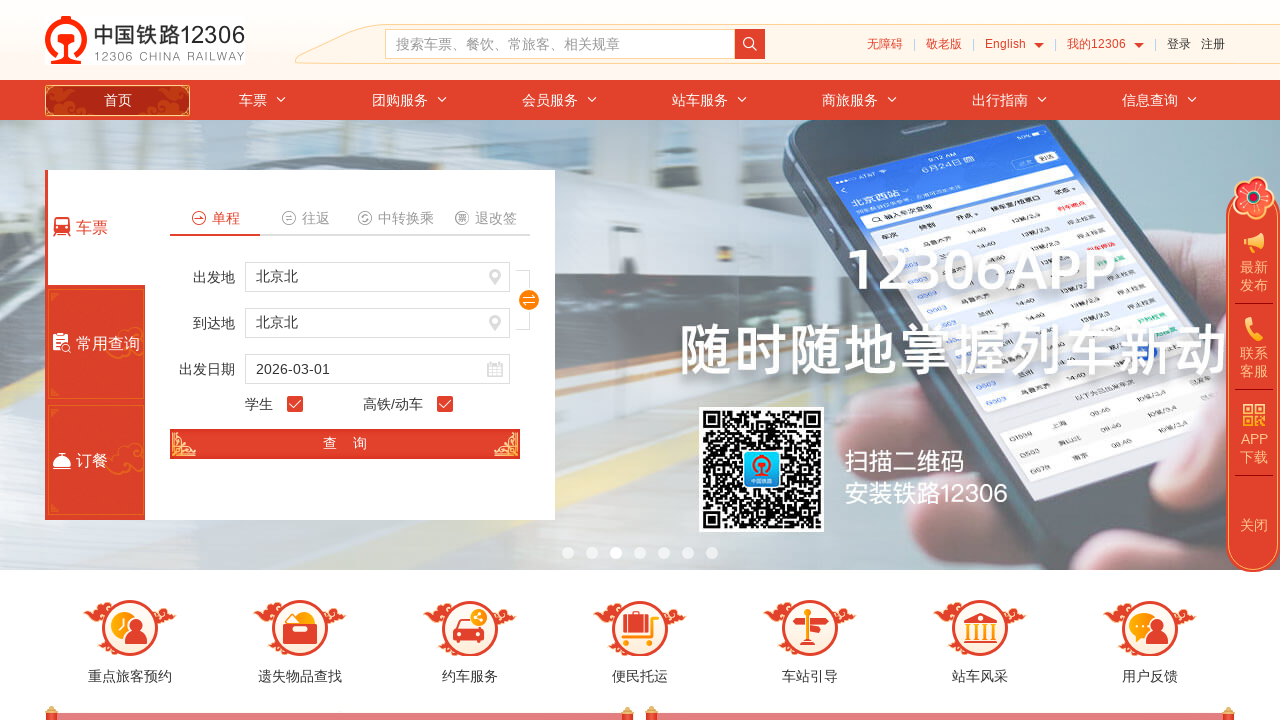

Cleared the date field on #train_date
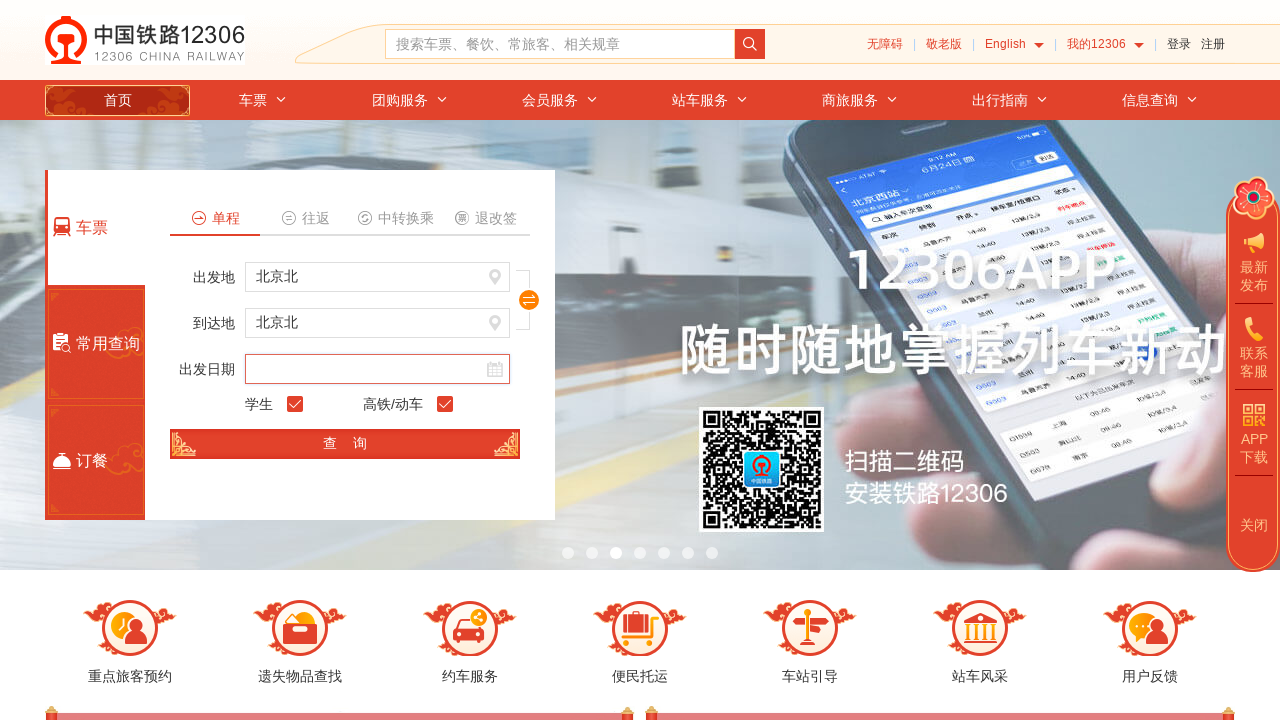

Set travel date to 2025-03-15 on #train_date
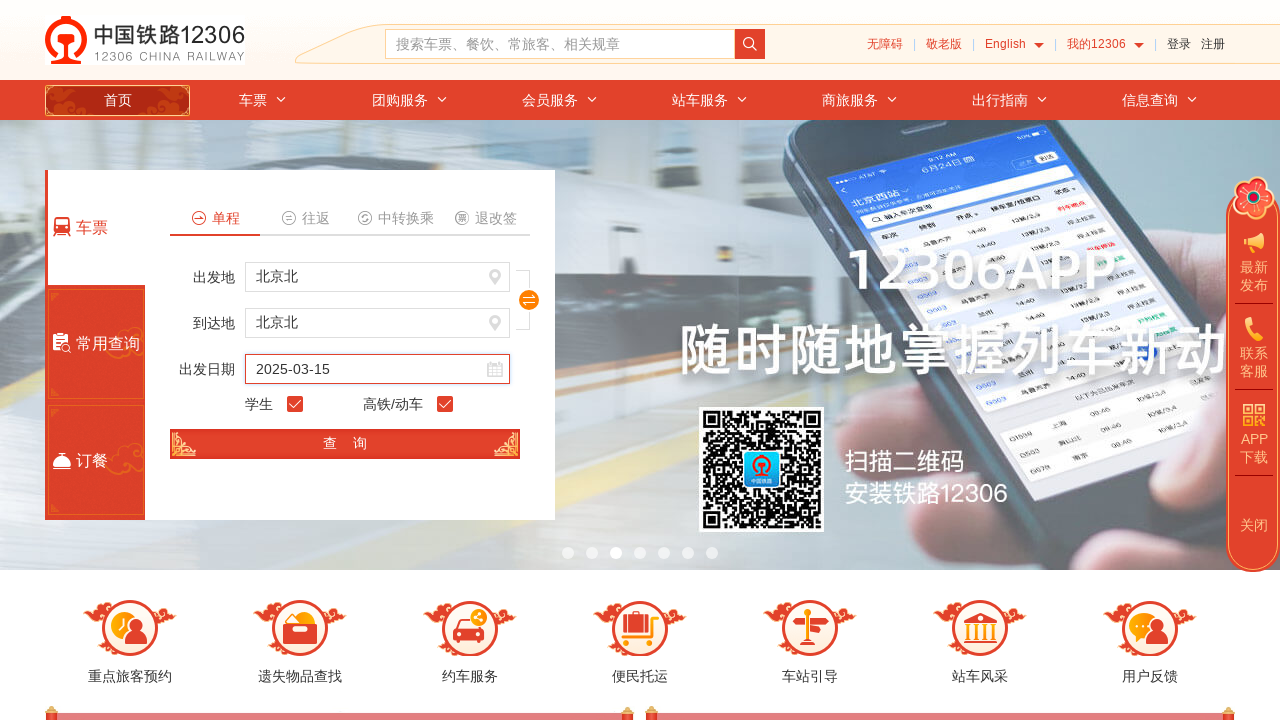

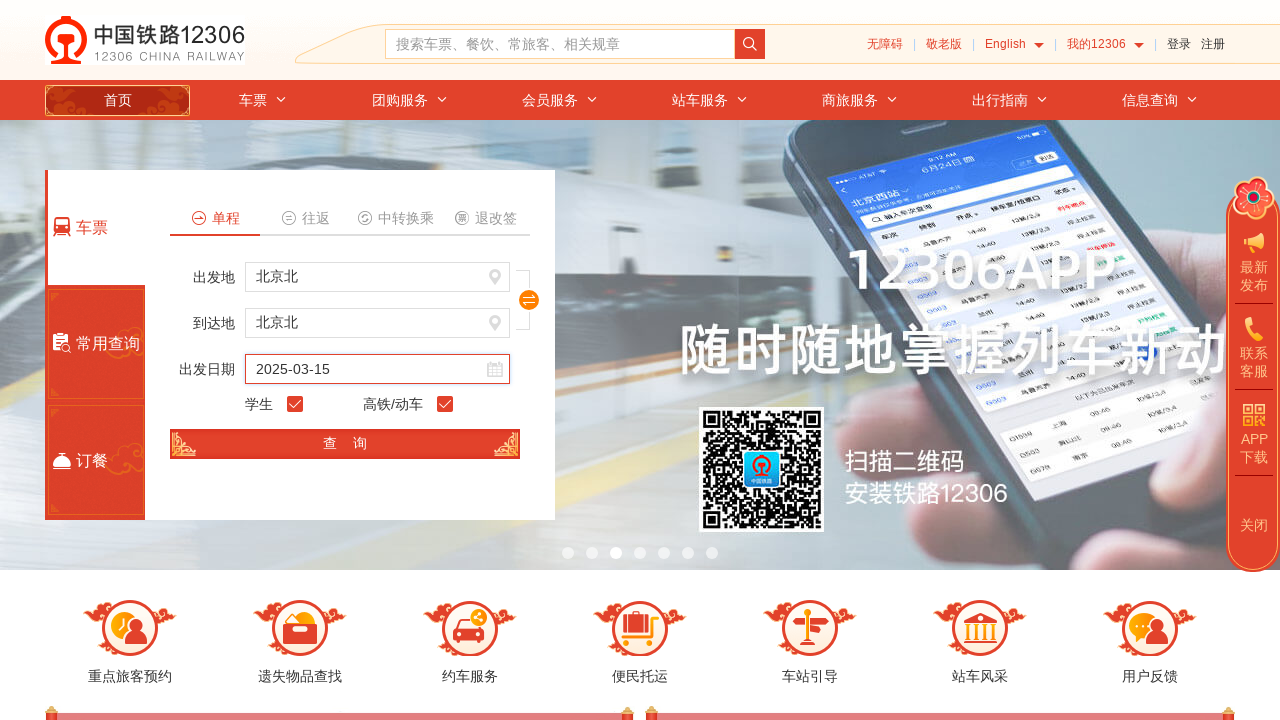